Tests scrolling functionality on a practice page by scrolling down the page using JavaScript execution

Starting URL: https://www.letskodeit.com/practice

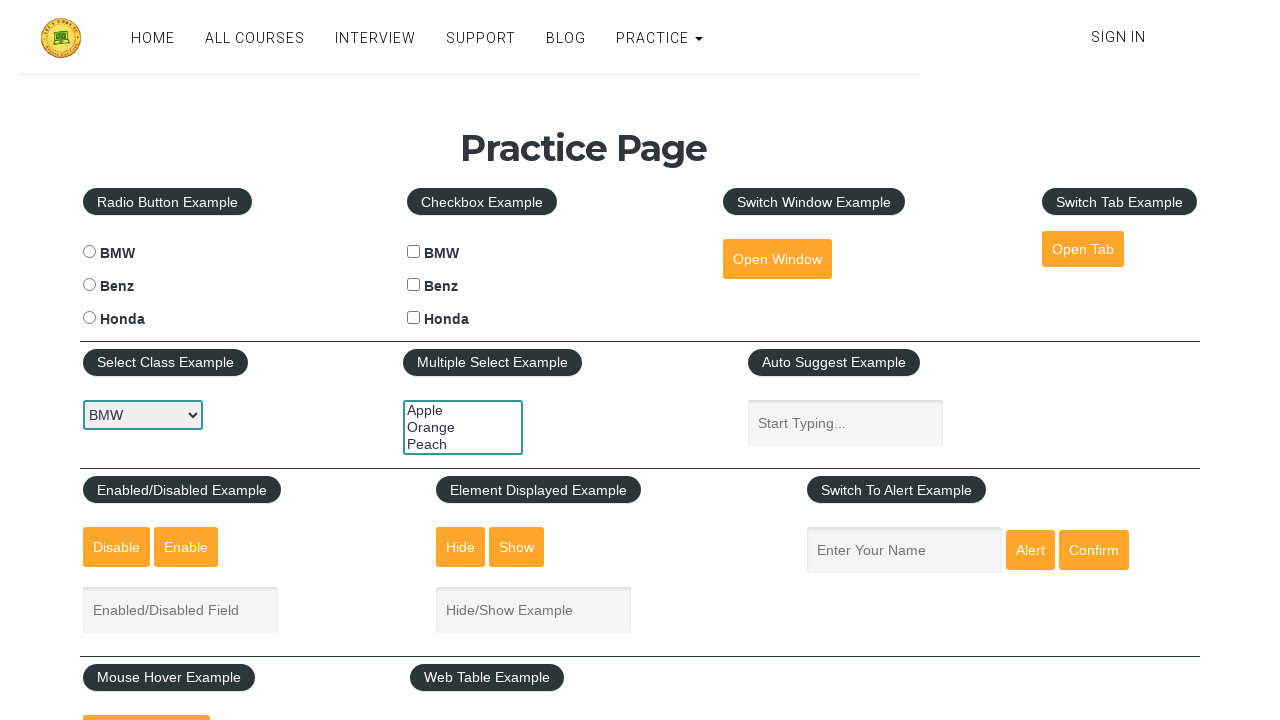

Scrolled down the page by 2000 pixels using JavaScript
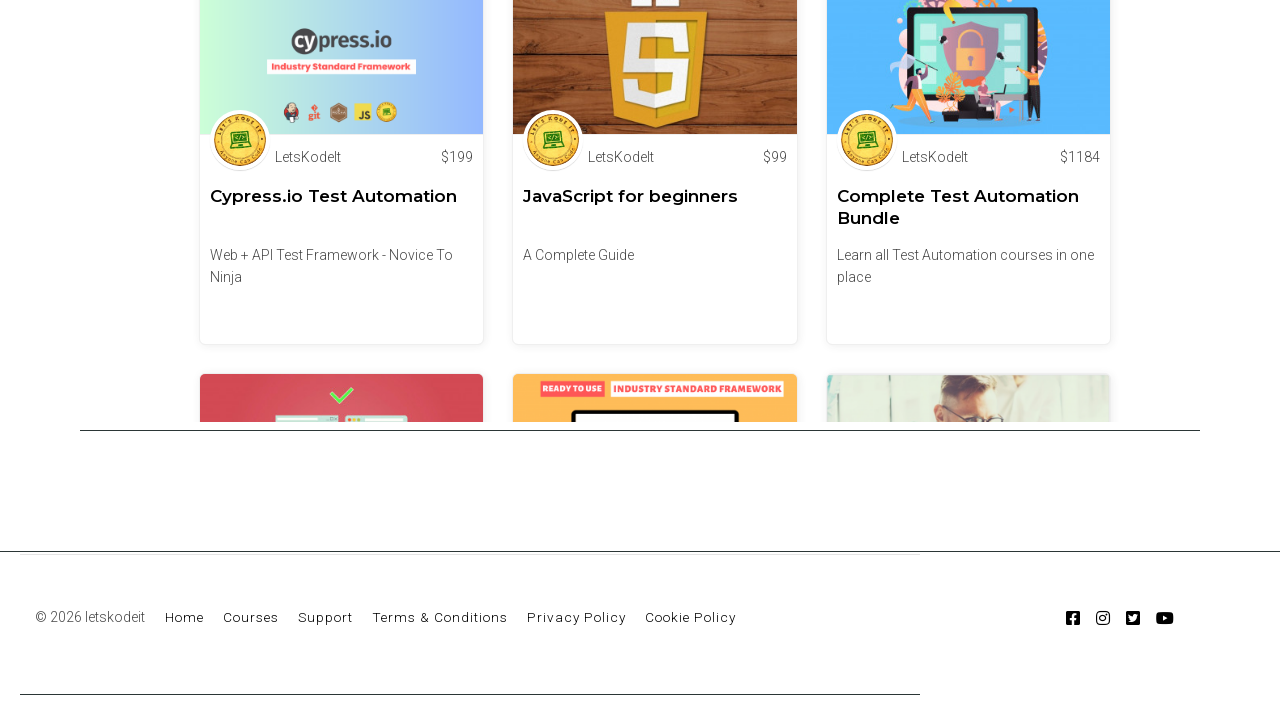

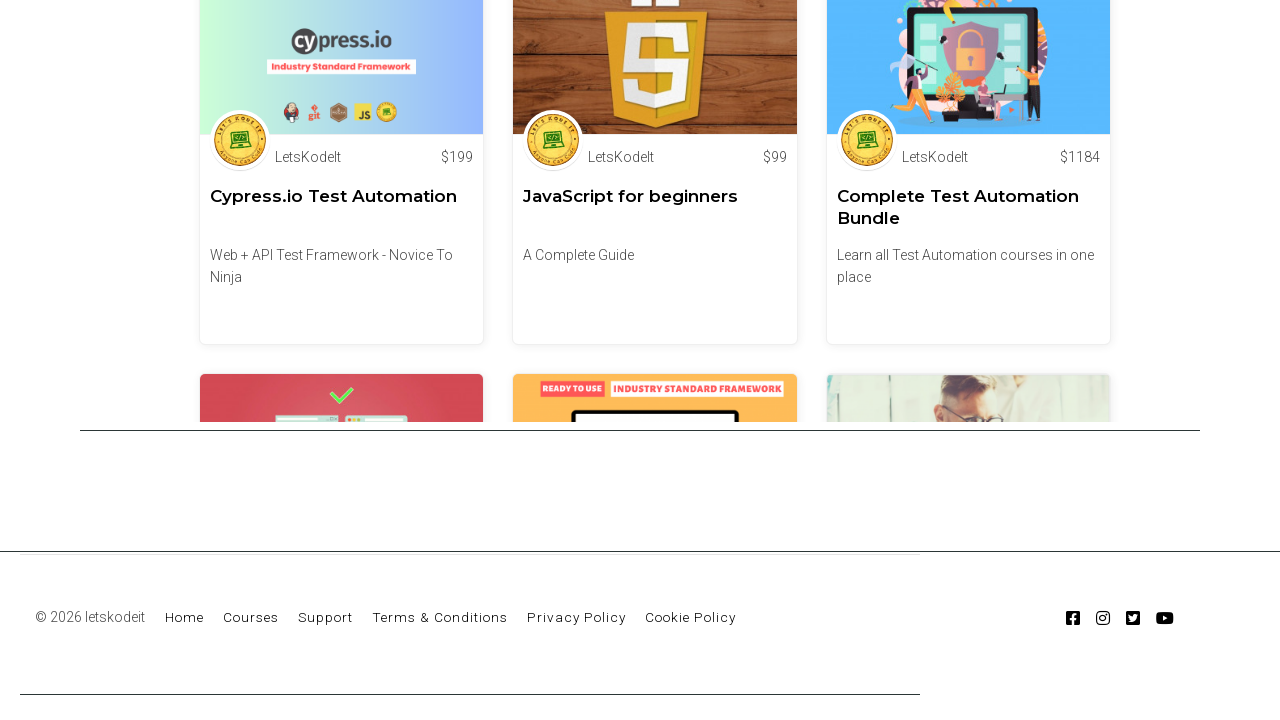